Tests handling of new browser tabs by clicking a link that opens a popup, then verifying the new tab's title and content

Starting URL: https://the-internet.herokuapp.com/windows

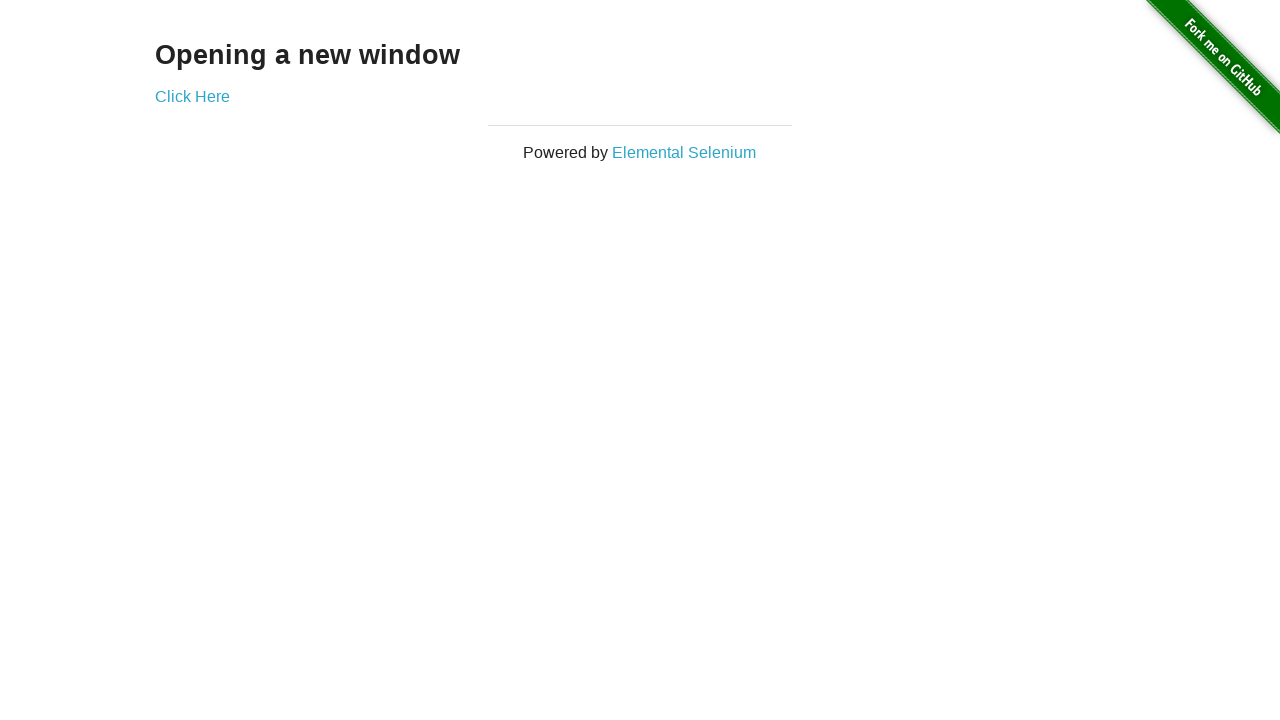

Clicked 'Click Here' link to open popup window at (192, 96) on xpath=//a[normalize-space()="Click Here"]
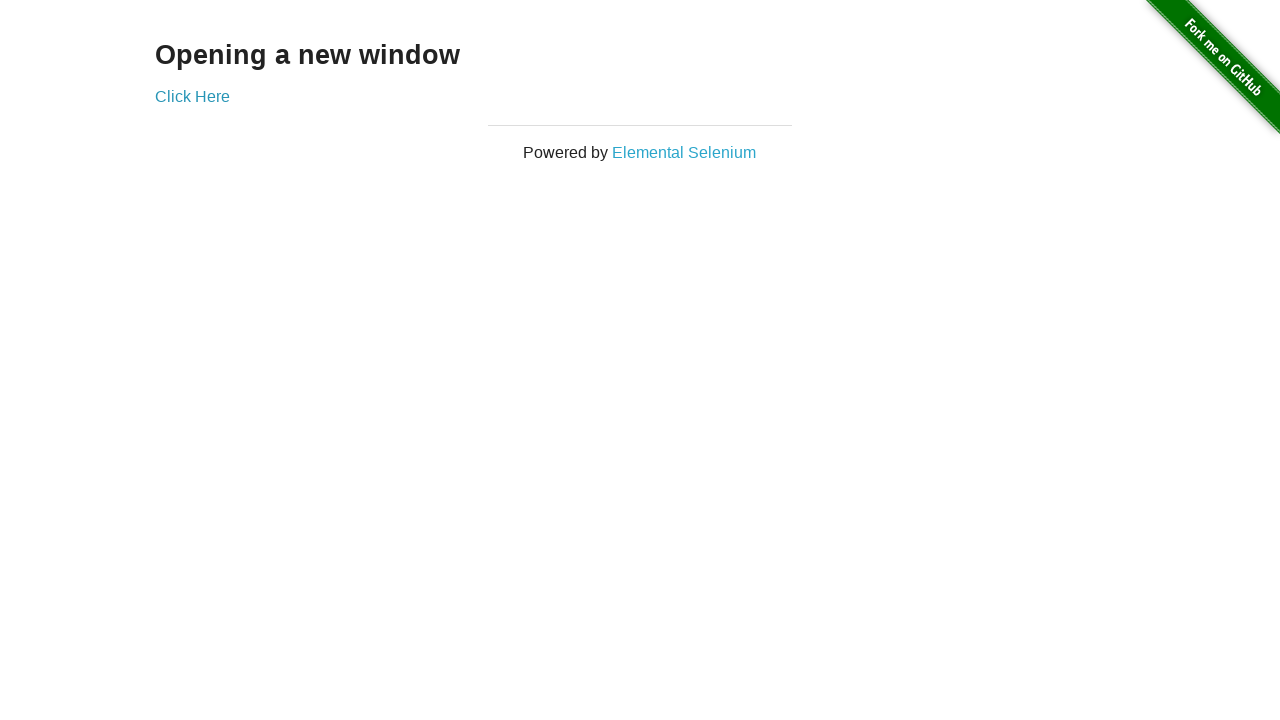

Popup window opened and captured
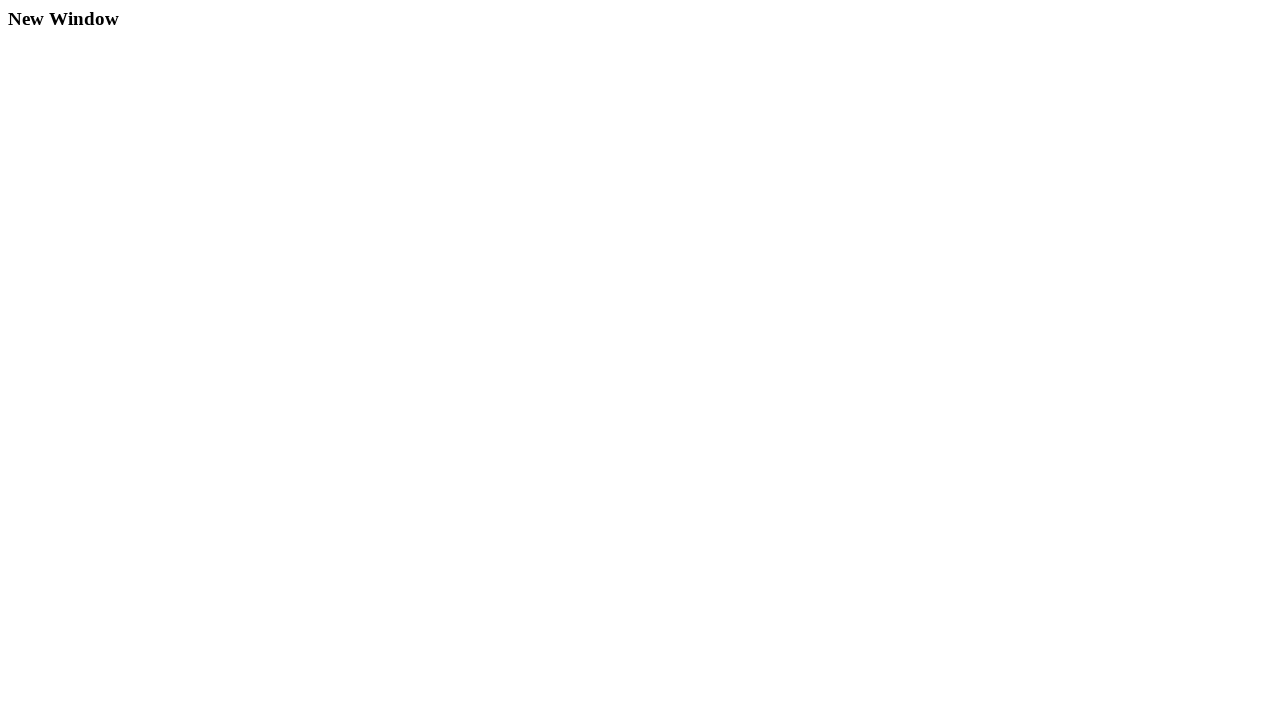

New tab finished loading
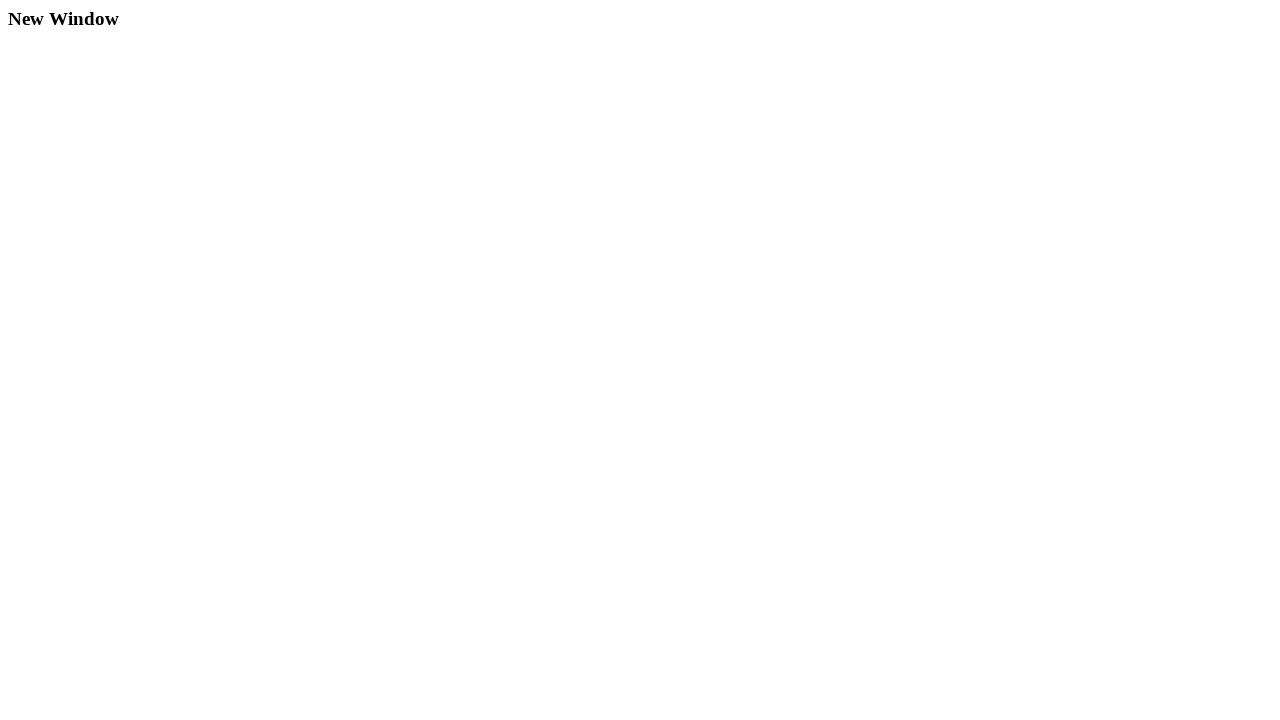

Retrieved text content from new tab heading
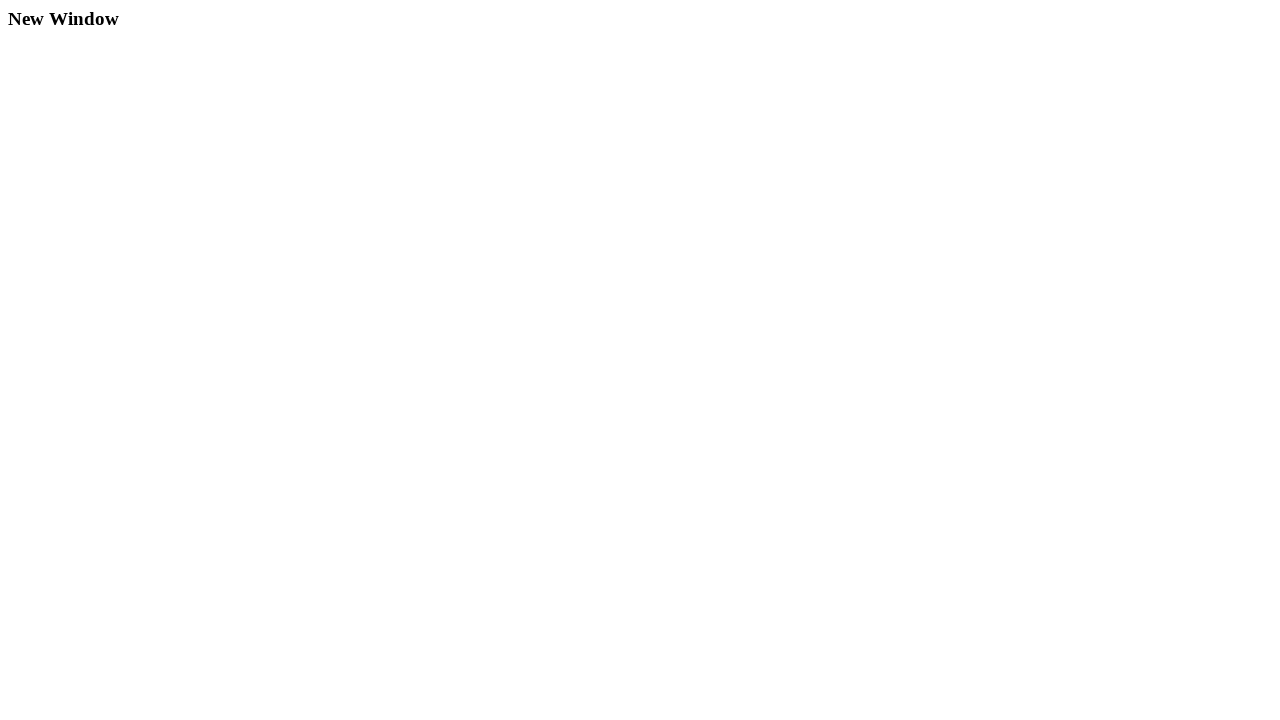

Verified new tab title is 'New Window'
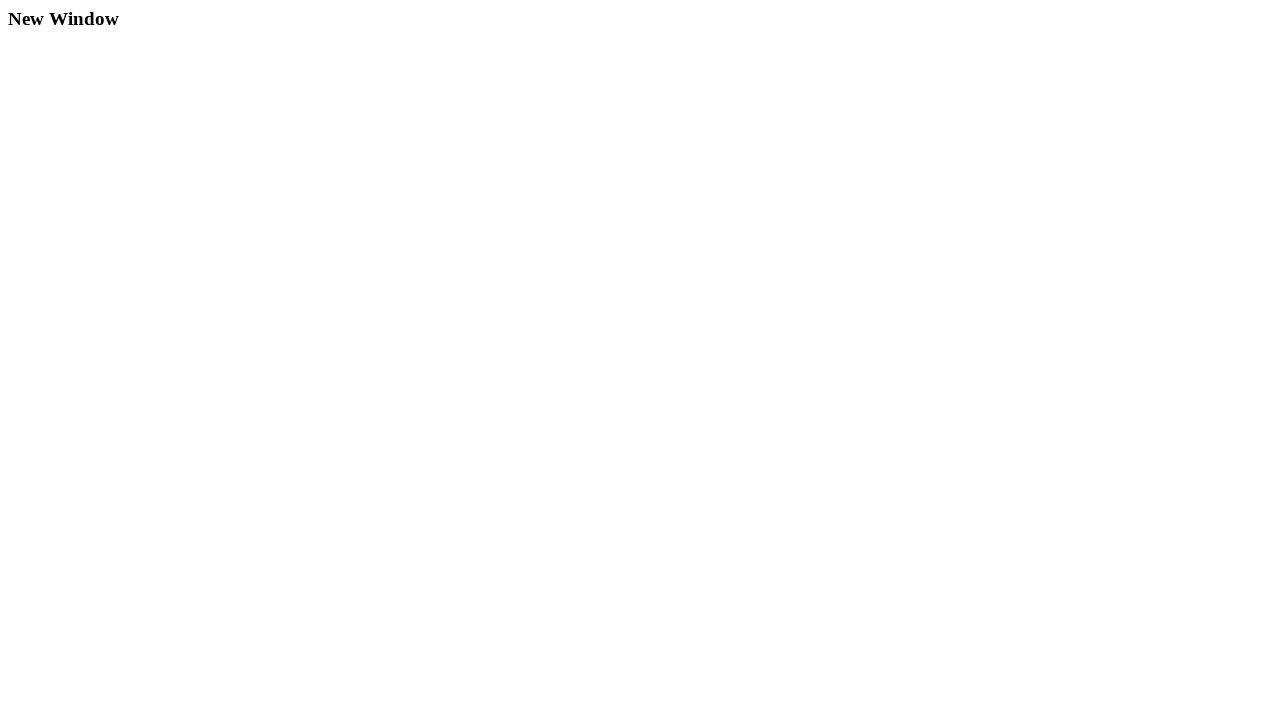

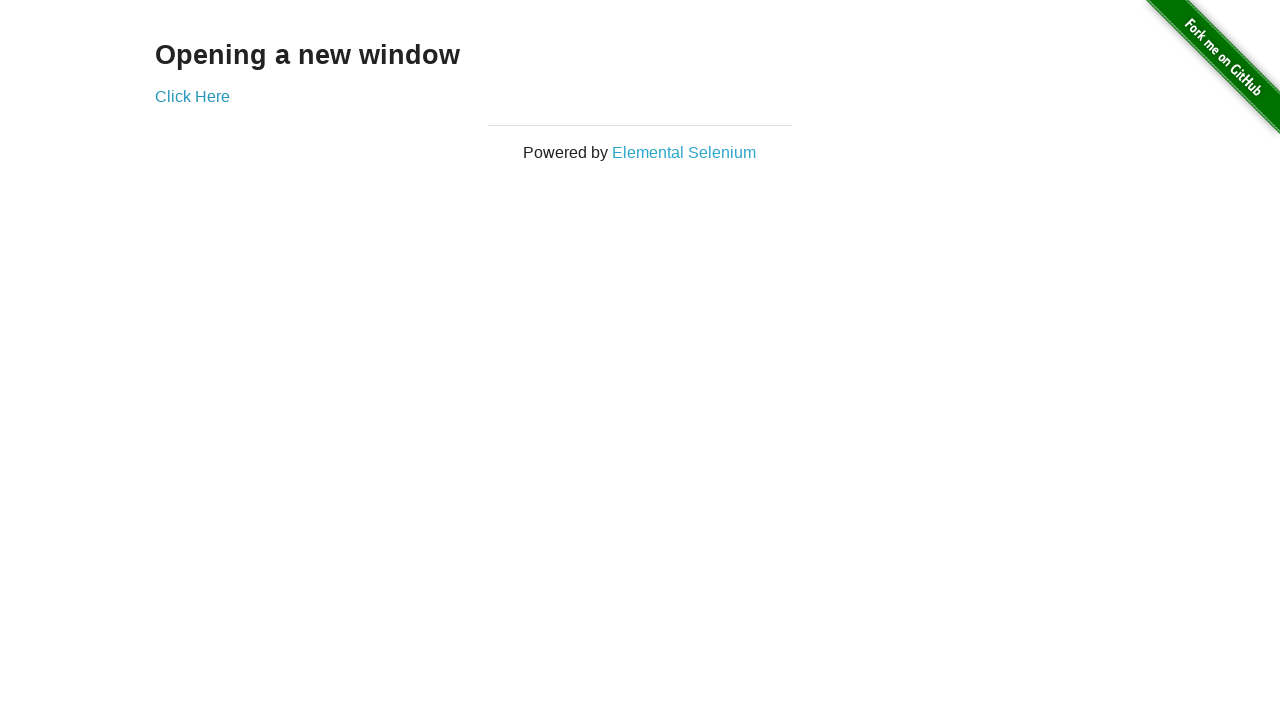